Tests handling of hidden elements on a practice page by clicking a hide button and then using JavaScript to set a value on a text field that may be hidden.

Starting URL: https://www.letskodeit.com/practice

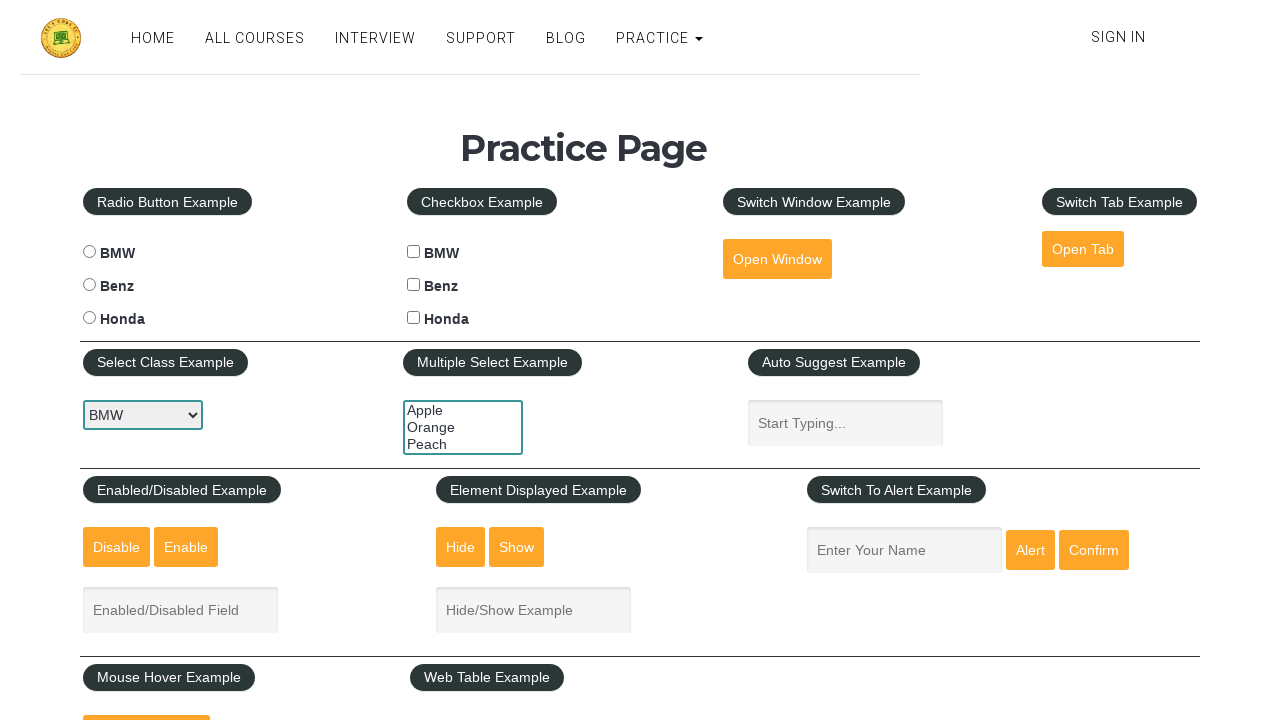

Clicked hide-textbox button to hide the text element at (461, 547) on #hide-textbox
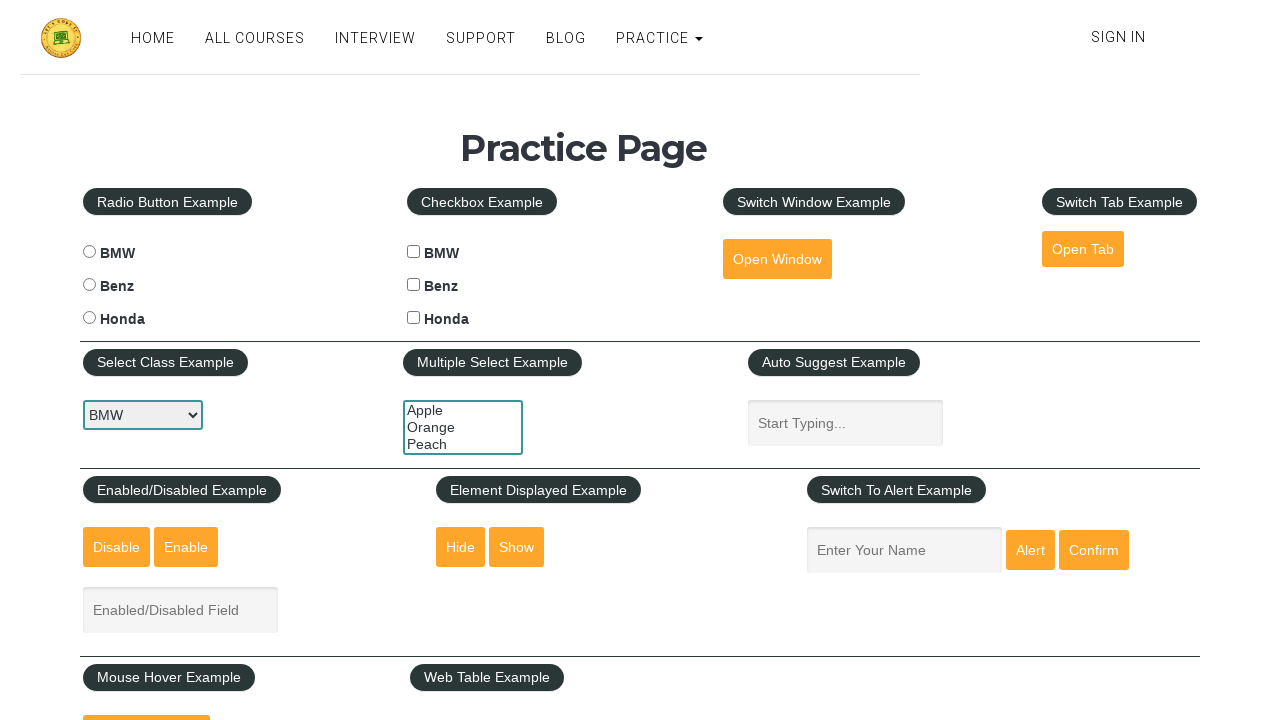

Used JavaScript to set value 'Test' on the displayed-text input element
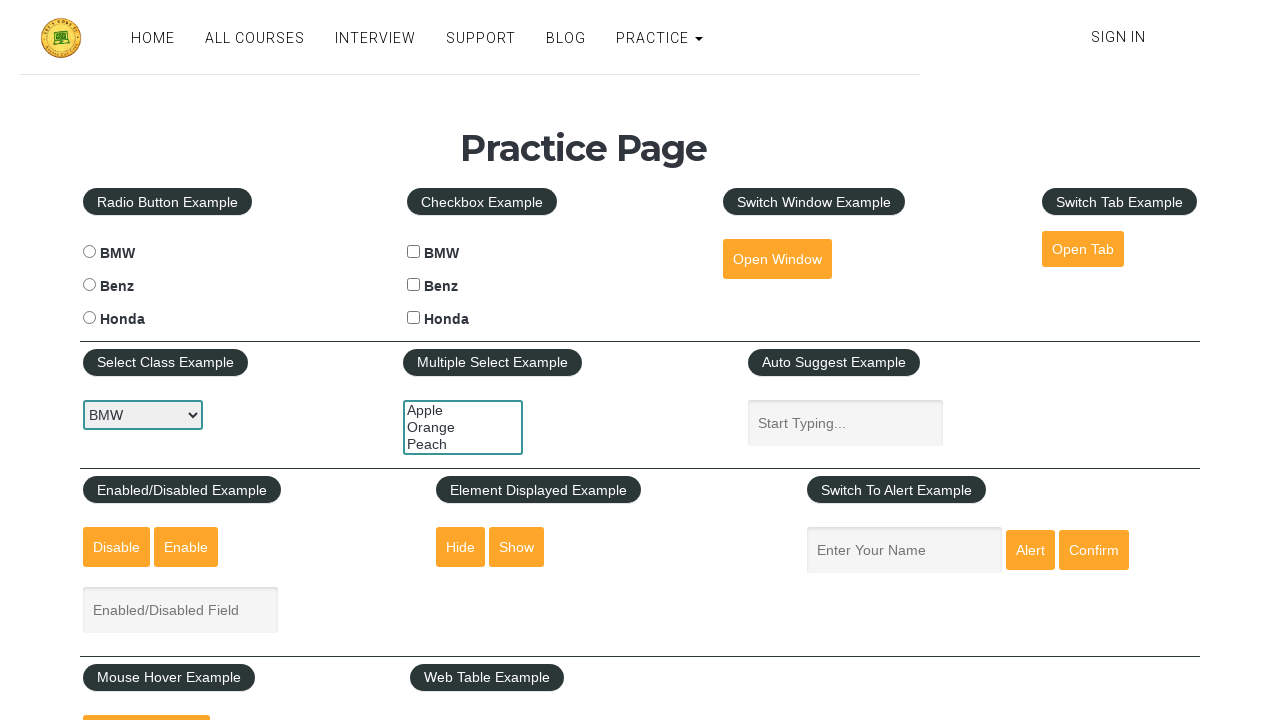

Waited 1000ms to observe the result
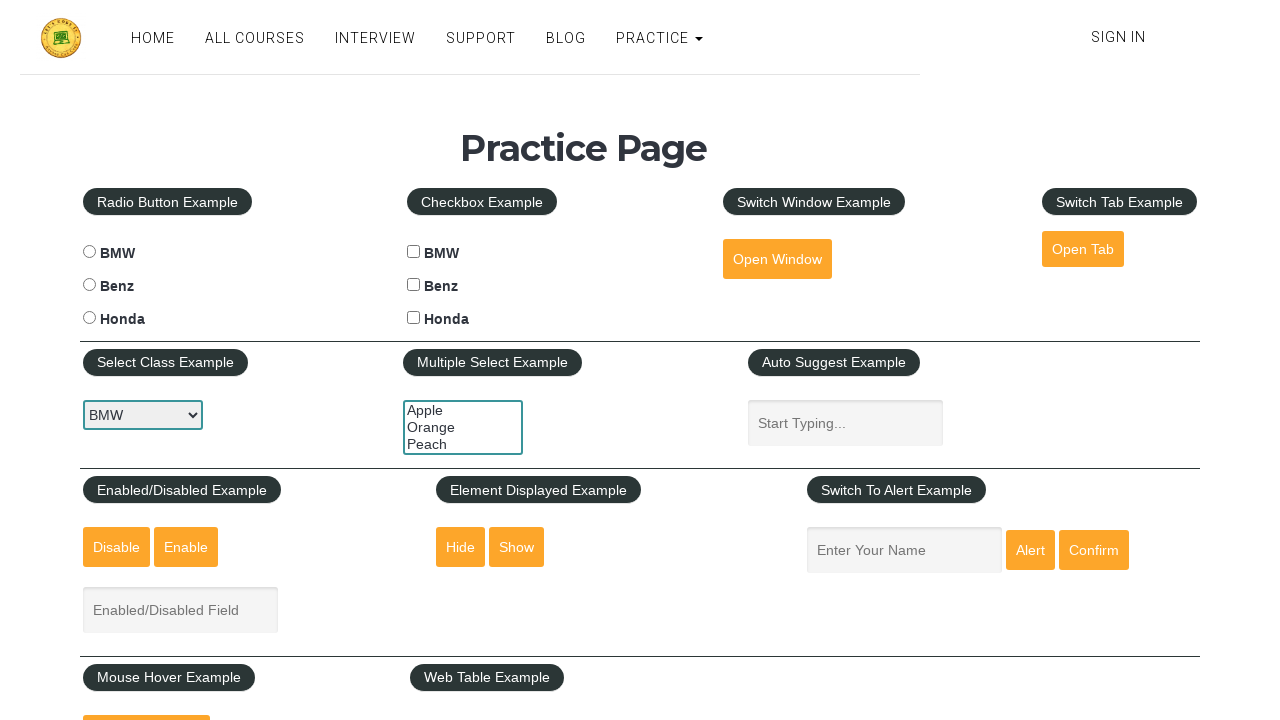

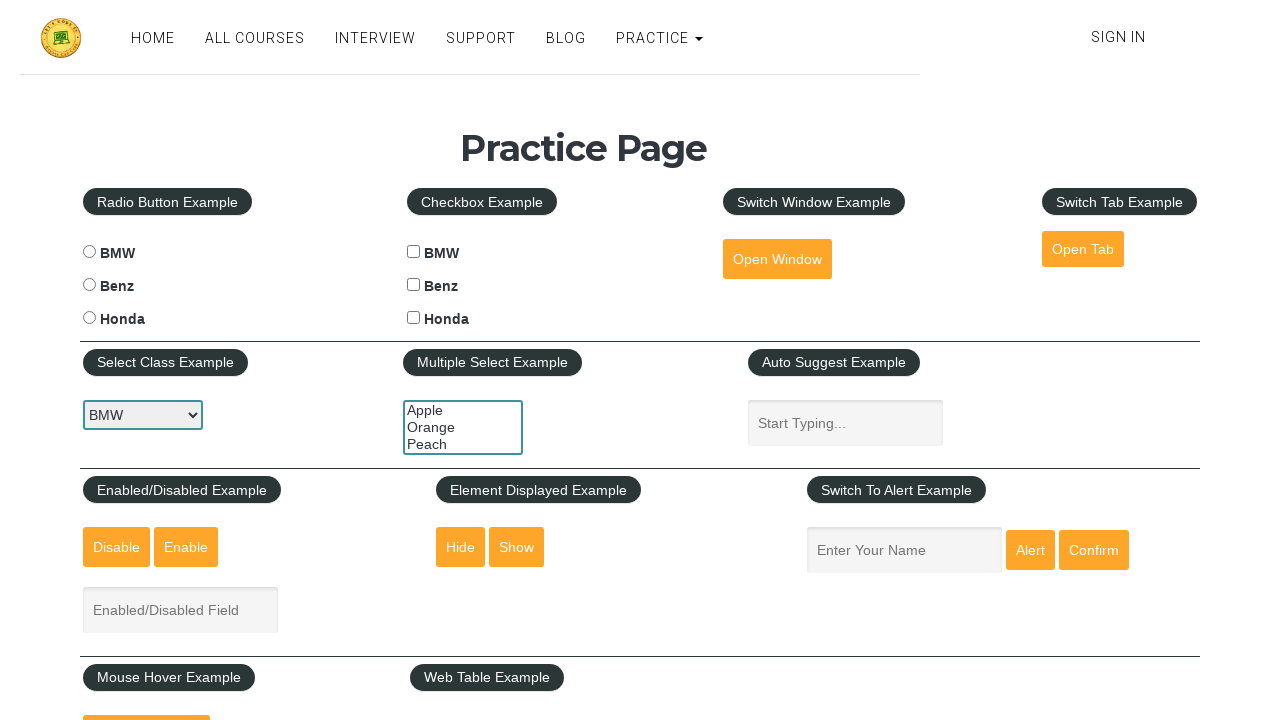